Tests calculator functionality by clicking number buttons and operators to perform addition (5 + 3) and verify the result

Starting URL: https://www.calculator.net

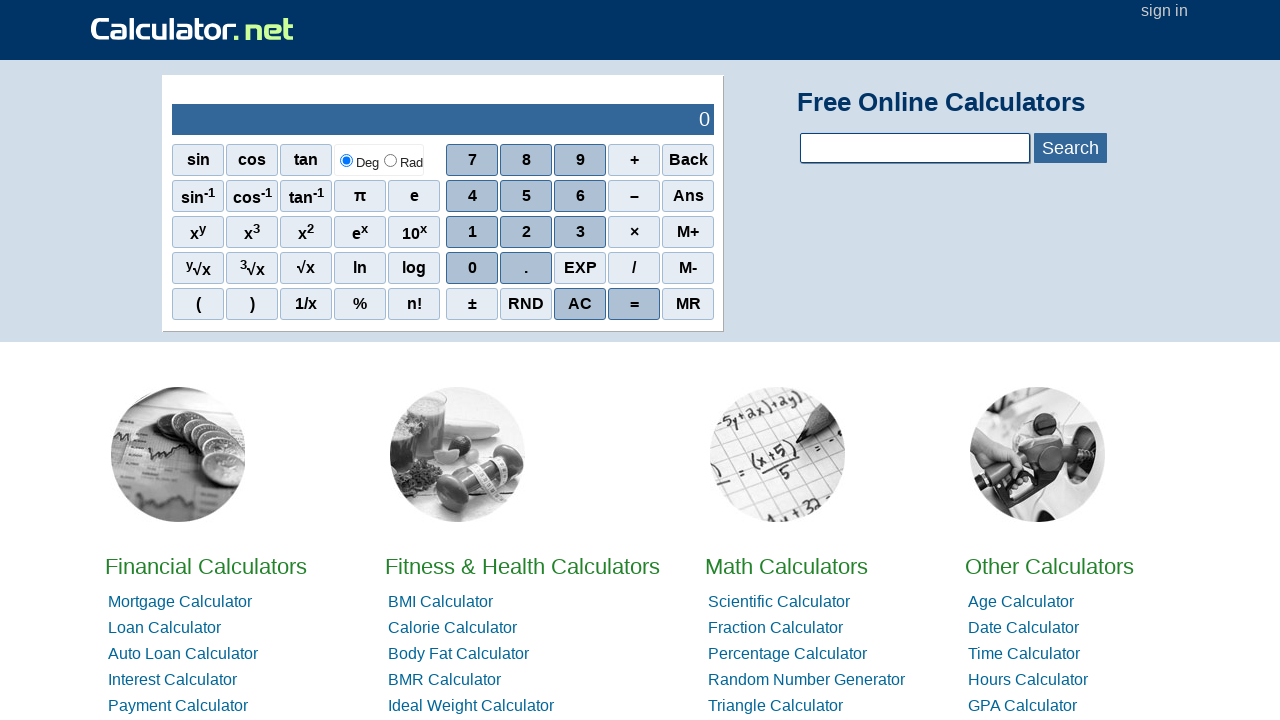

Clicked number 5 button at (526, 196) on span[onclick='r(5)']
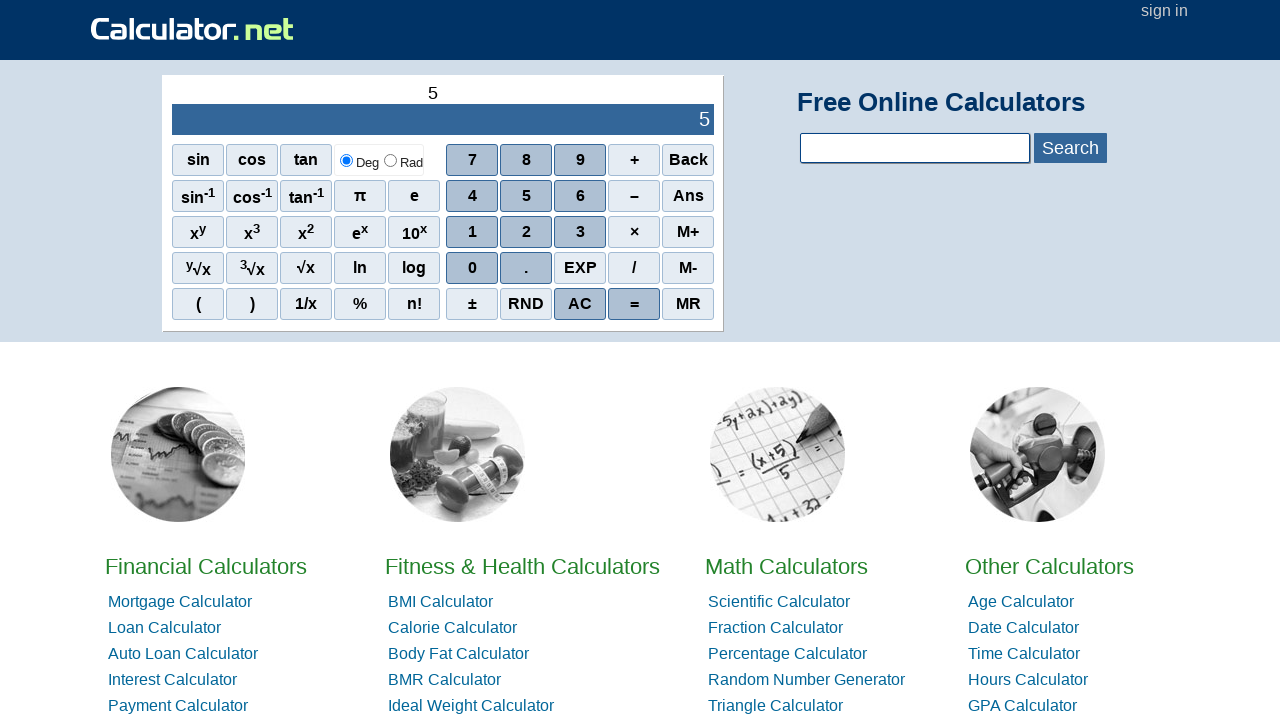

Clicked plus operator at (634, 160) on span.sciop
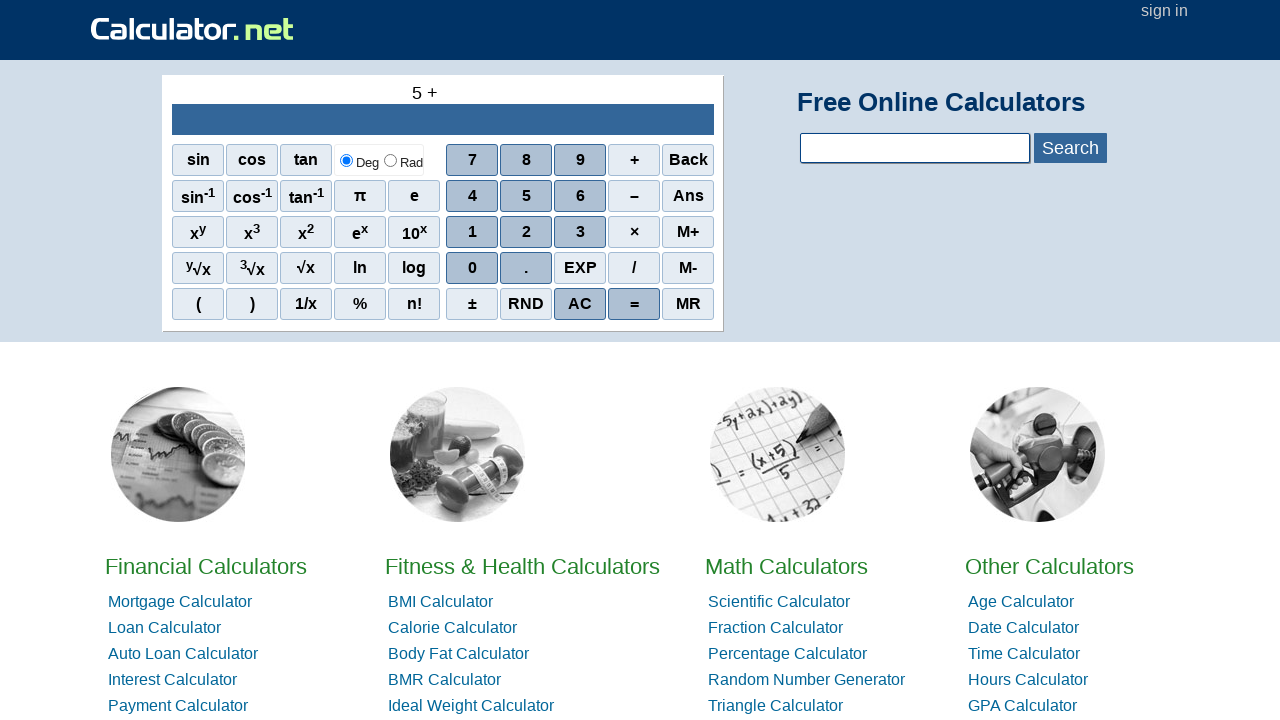

Clicked number 3 button at (580, 232) on span[onclick='r(3)']
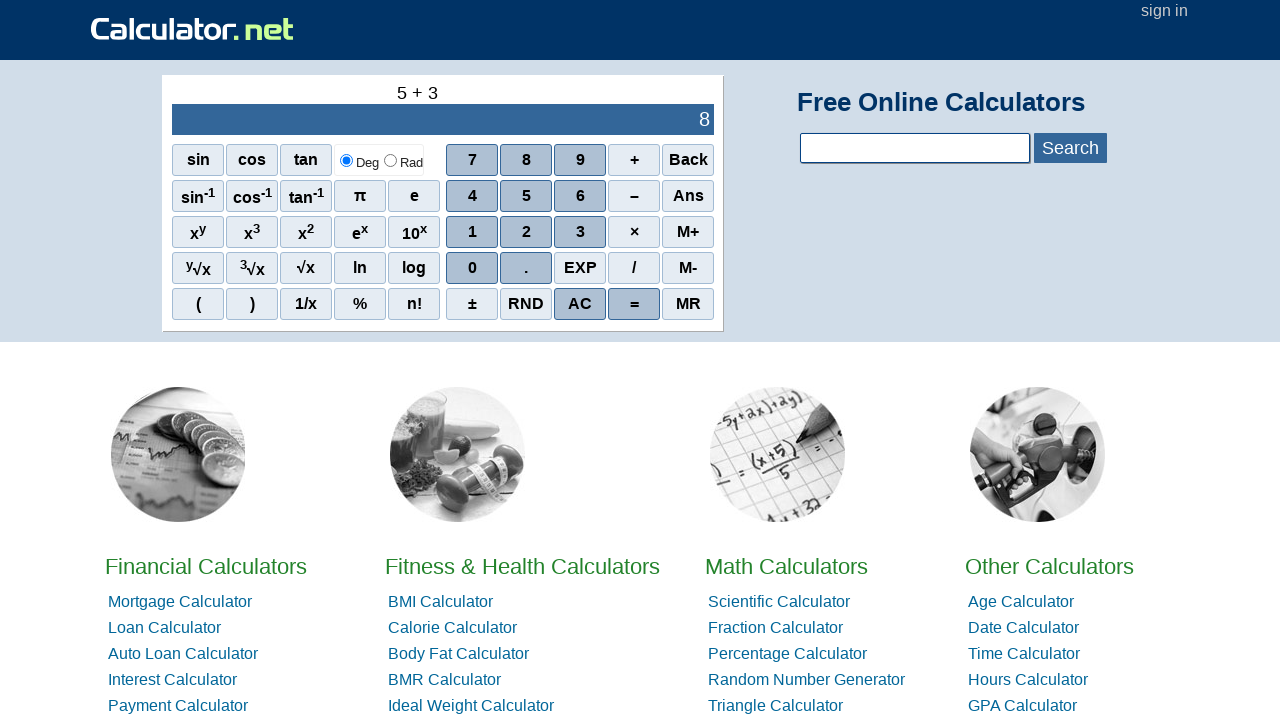

Clicked equals button to calculate result at (634, 304) on text='='
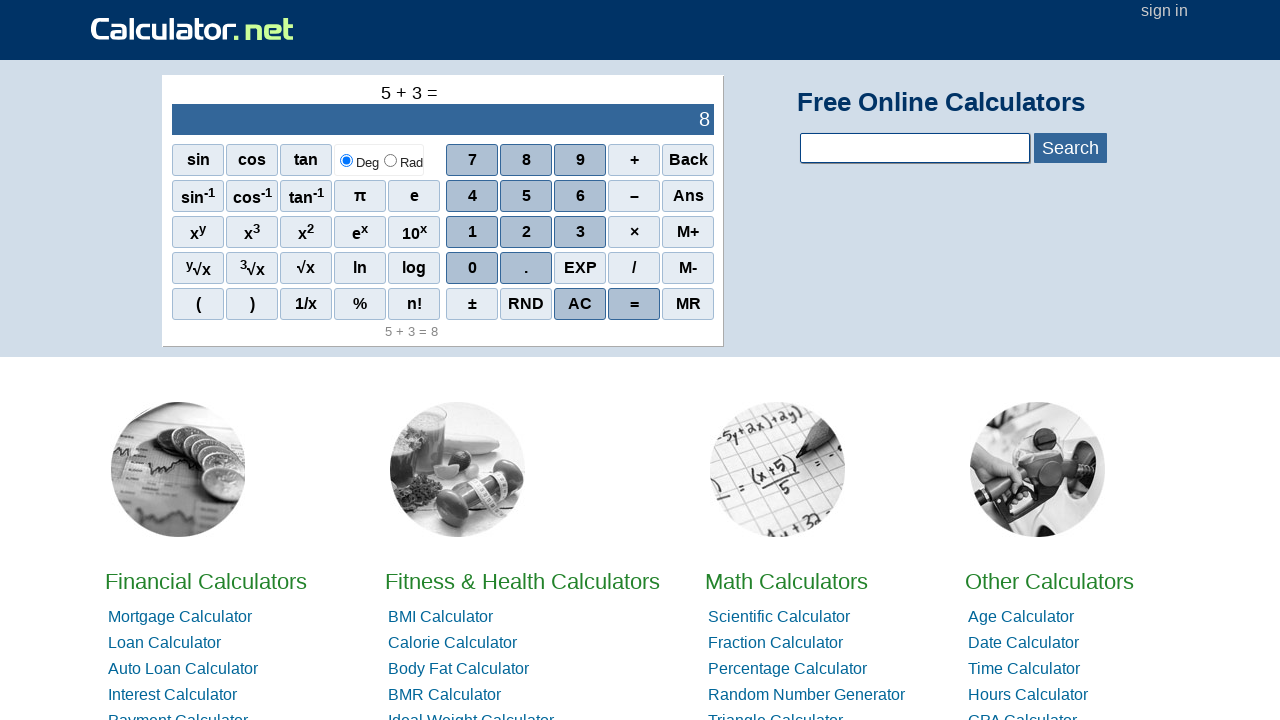

Calculator output result displayed
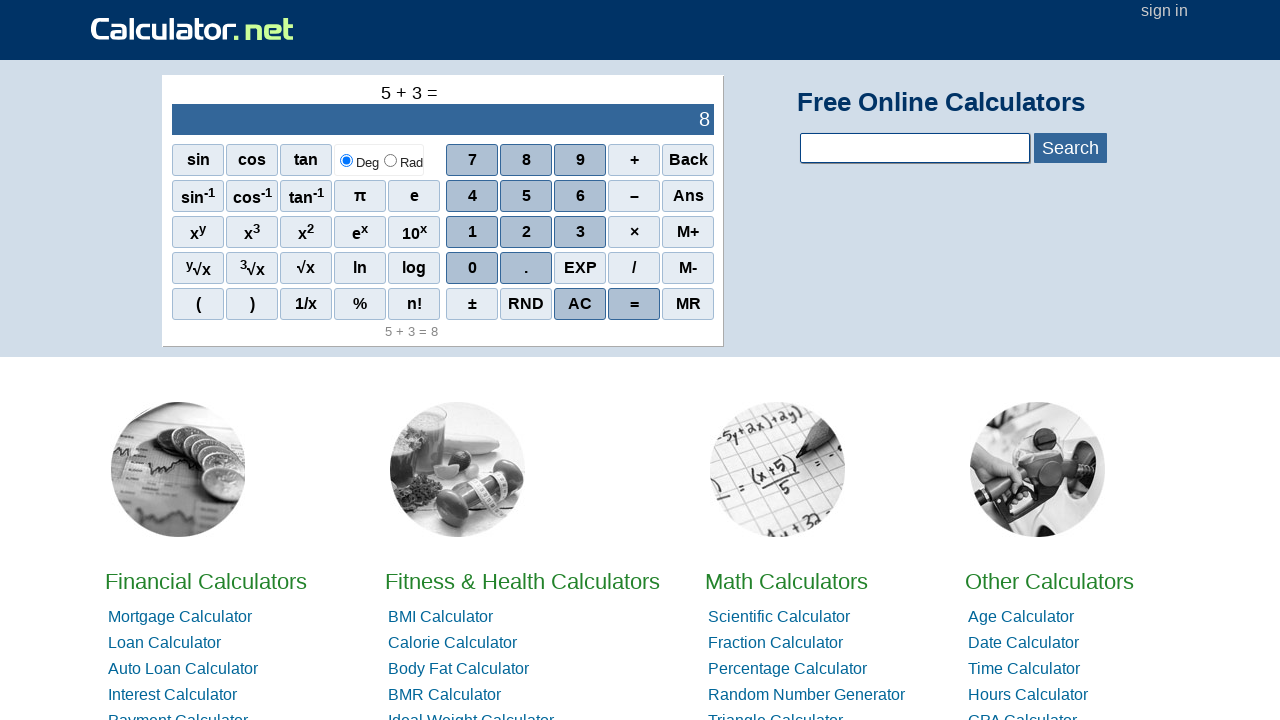

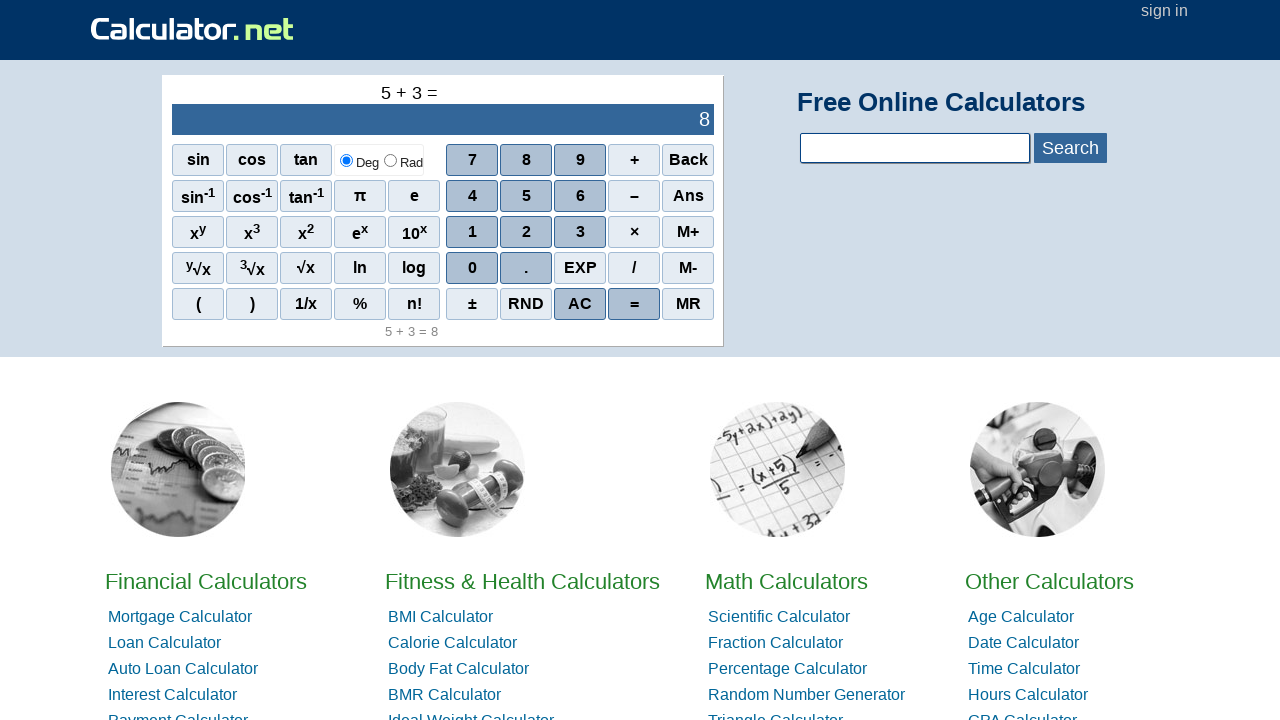